Verifies that the "Log In" button on the NextBase CRM login page has the correct text value "Log In" by checking the button's value attribute.

Starting URL: https://login1.nextbasecrm.com/

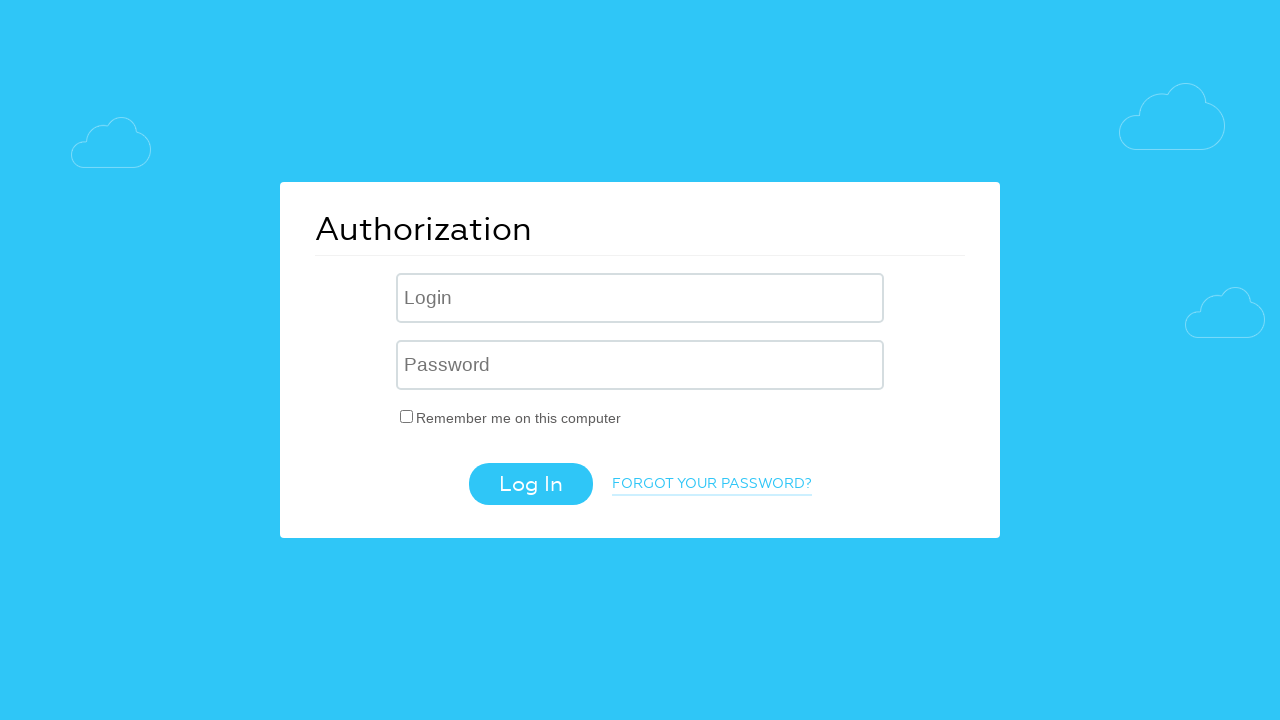

Located login button using xpath with class attribute 'login-btn'
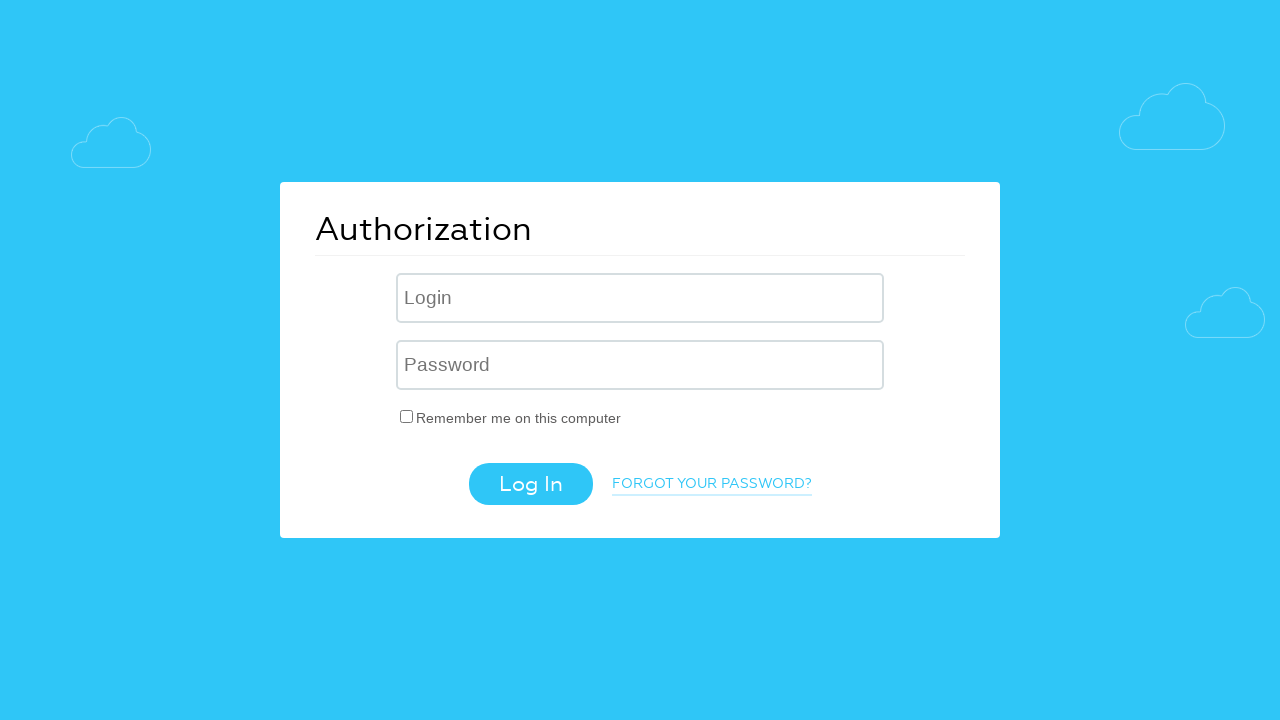

Login button became visible
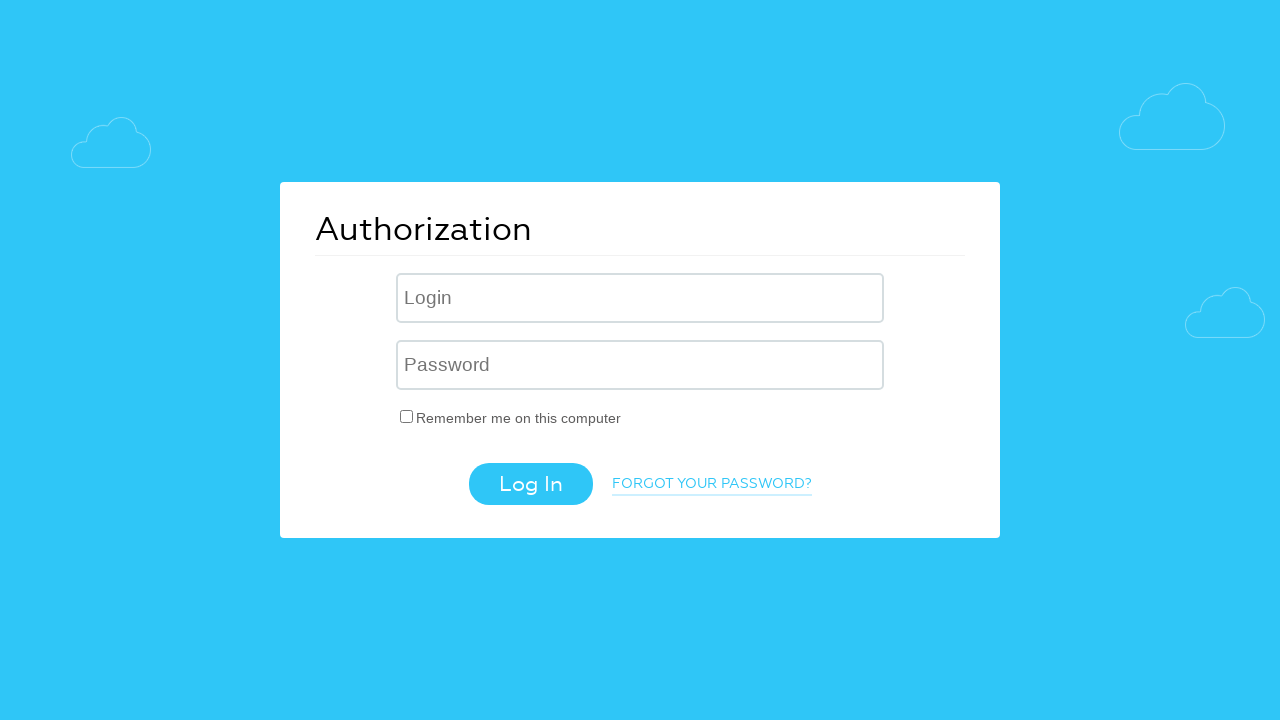

Retrieved value attribute from login button
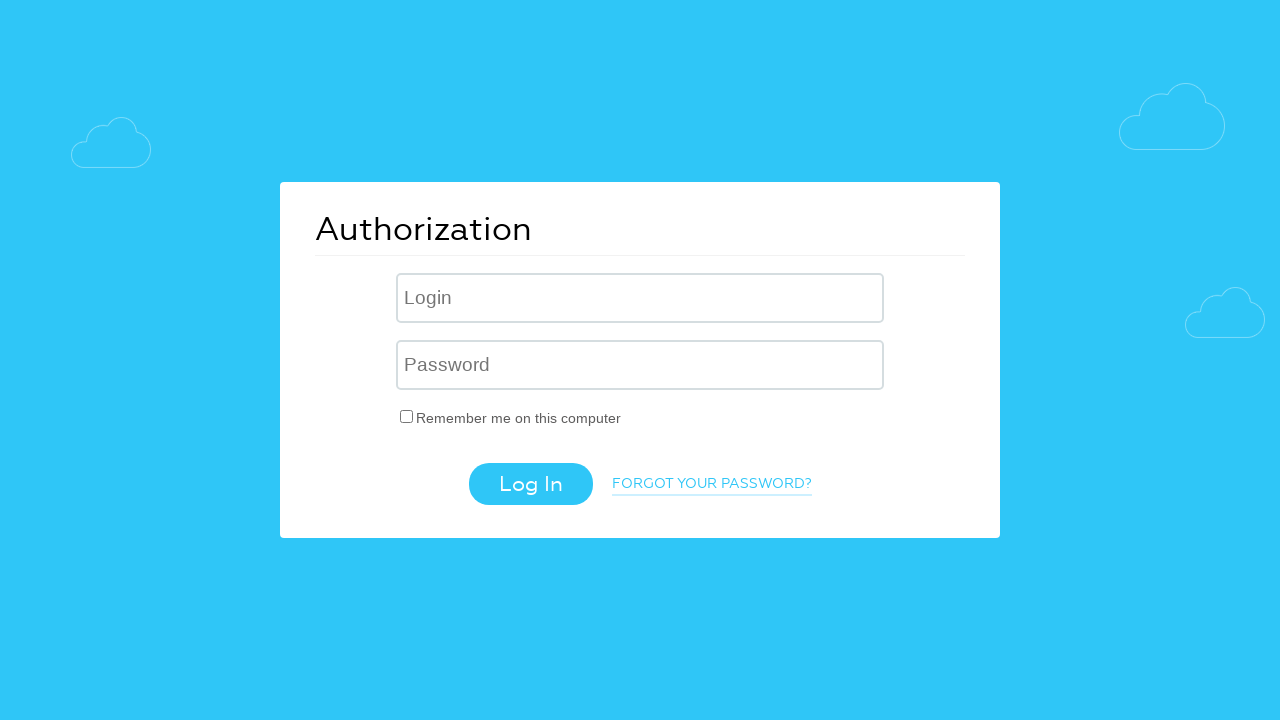

Set expected text to 'Log In'
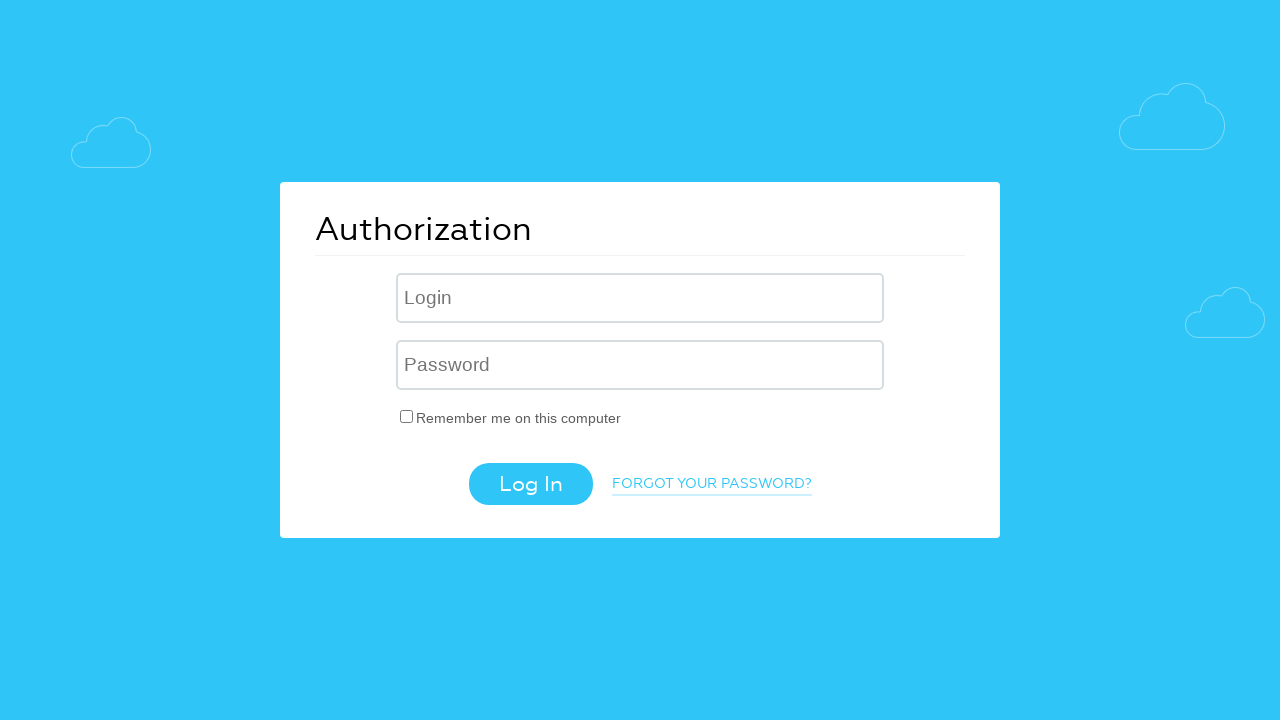

Verified login button text is 'Log In' - assertion passed
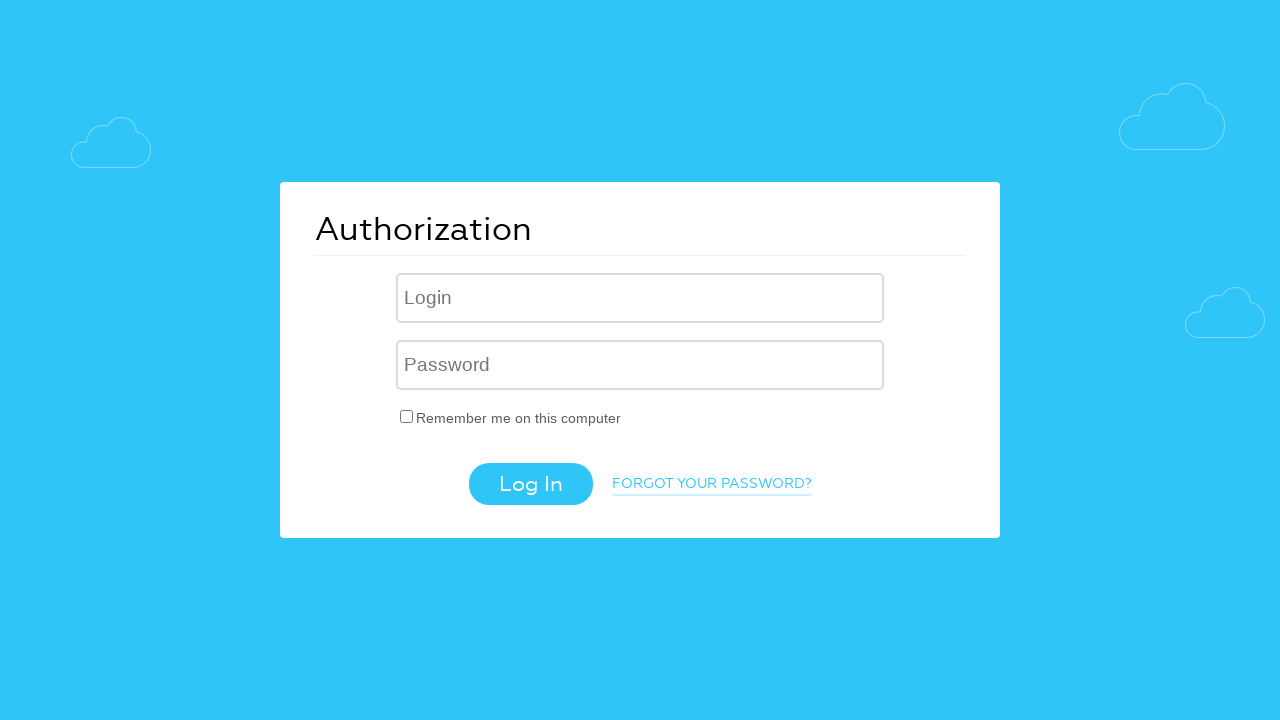

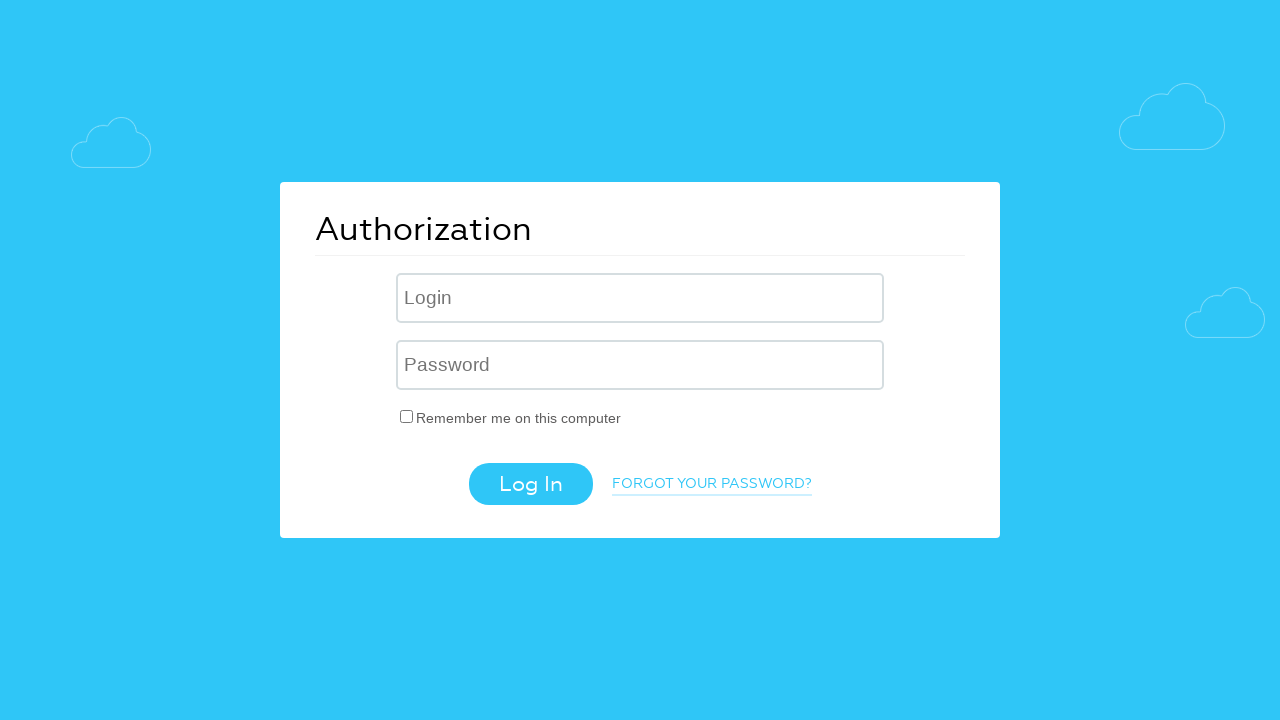